Tests text comparison functionality by entering text in the first input box, selecting all text with Ctrl+A, copying with Ctrl+C, tabbing to the second input box, and pasting with Ctrl+V

Starting URL: https://text-compare.com/

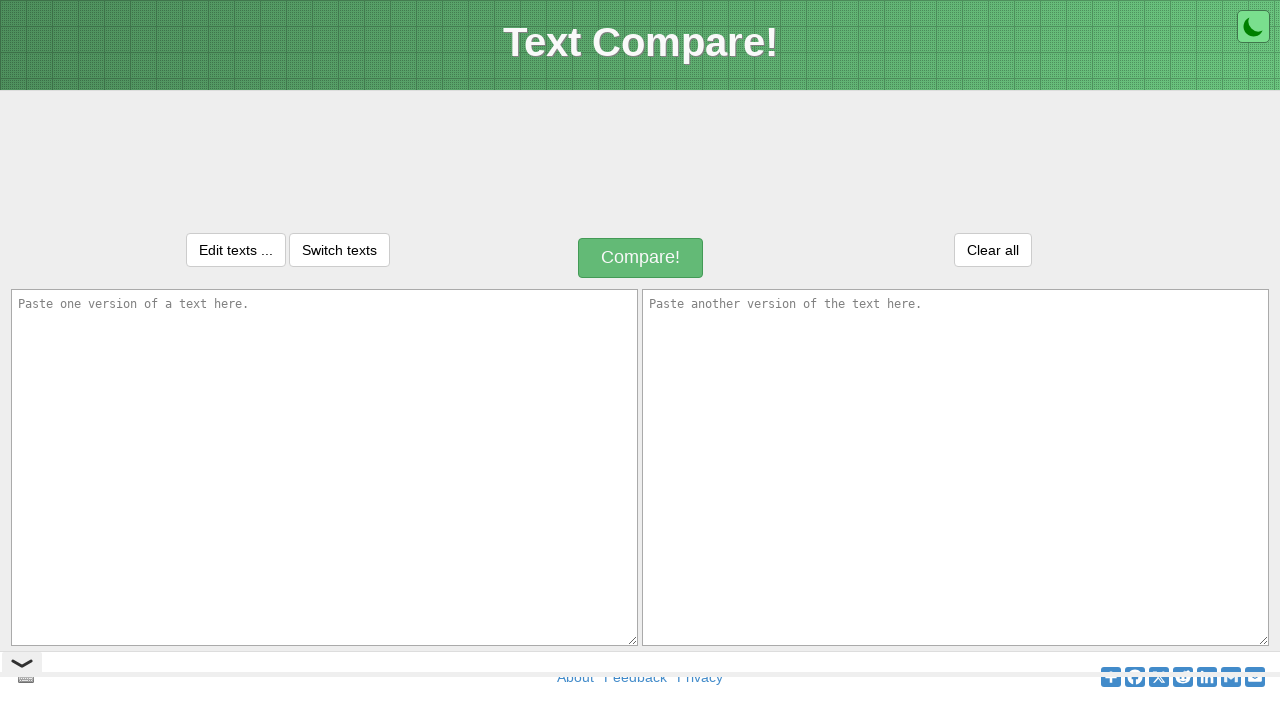

Filled first textarea with 'Welcome to Selenium!' on textarea#inputText1
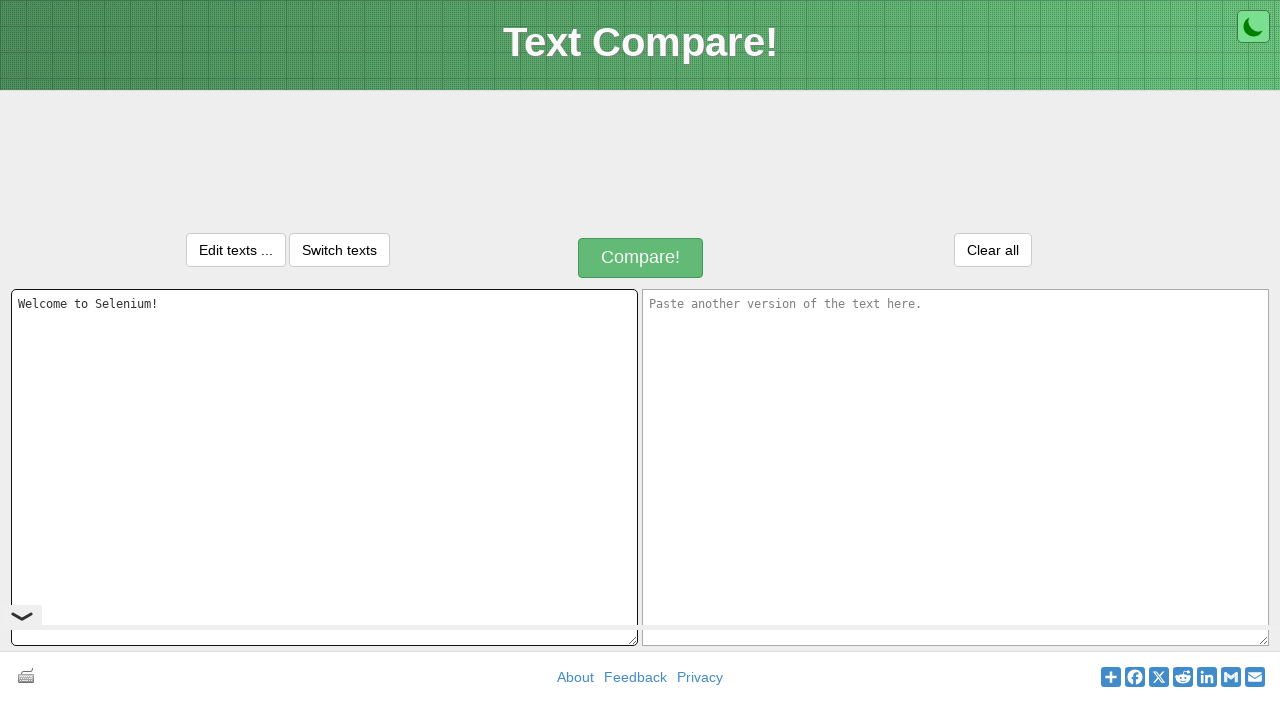

Clicked on first textarea to focus it at (324, 467) on textarea#inputText1
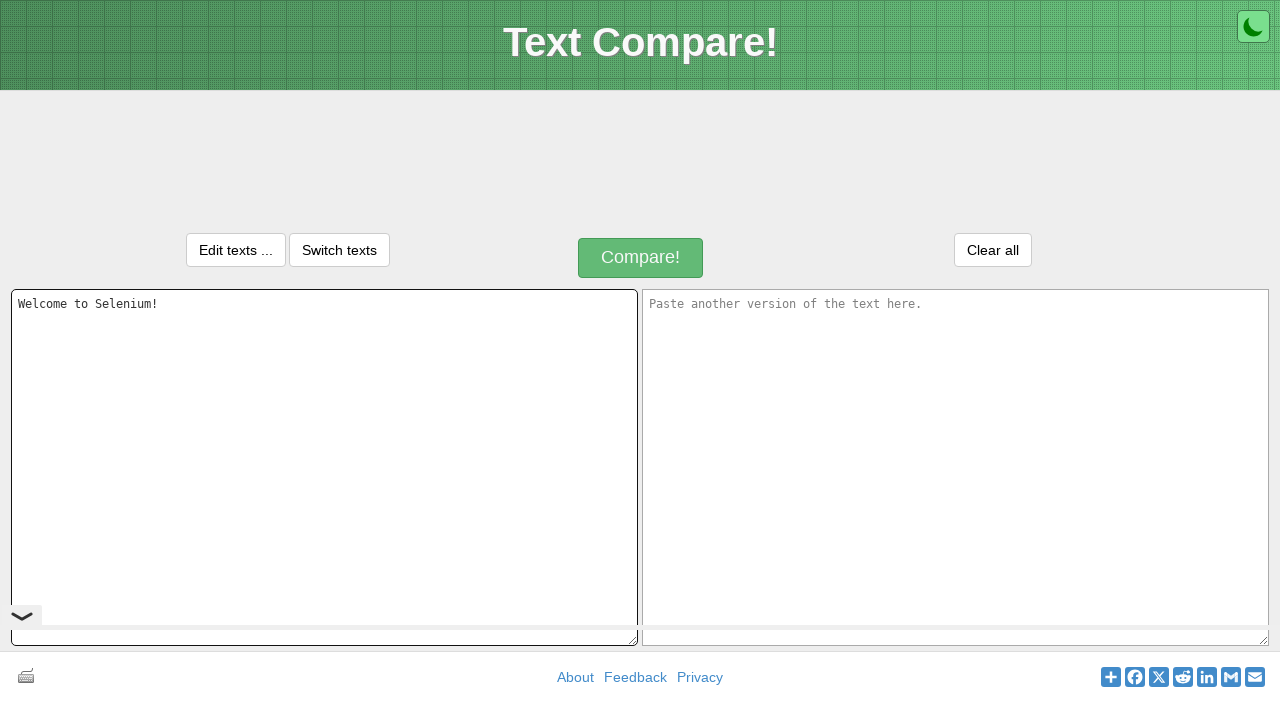

Selected all text in first textarea with Ctrl+A
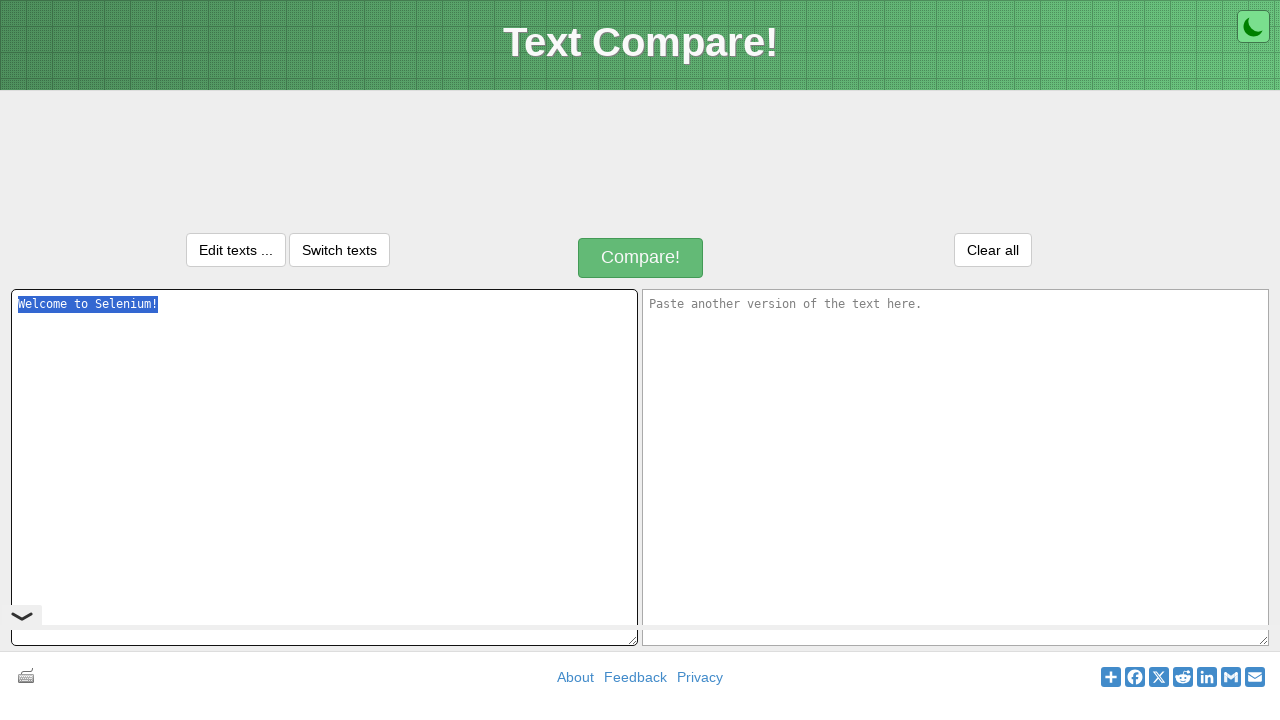

Copied selected text with Ctrl+C
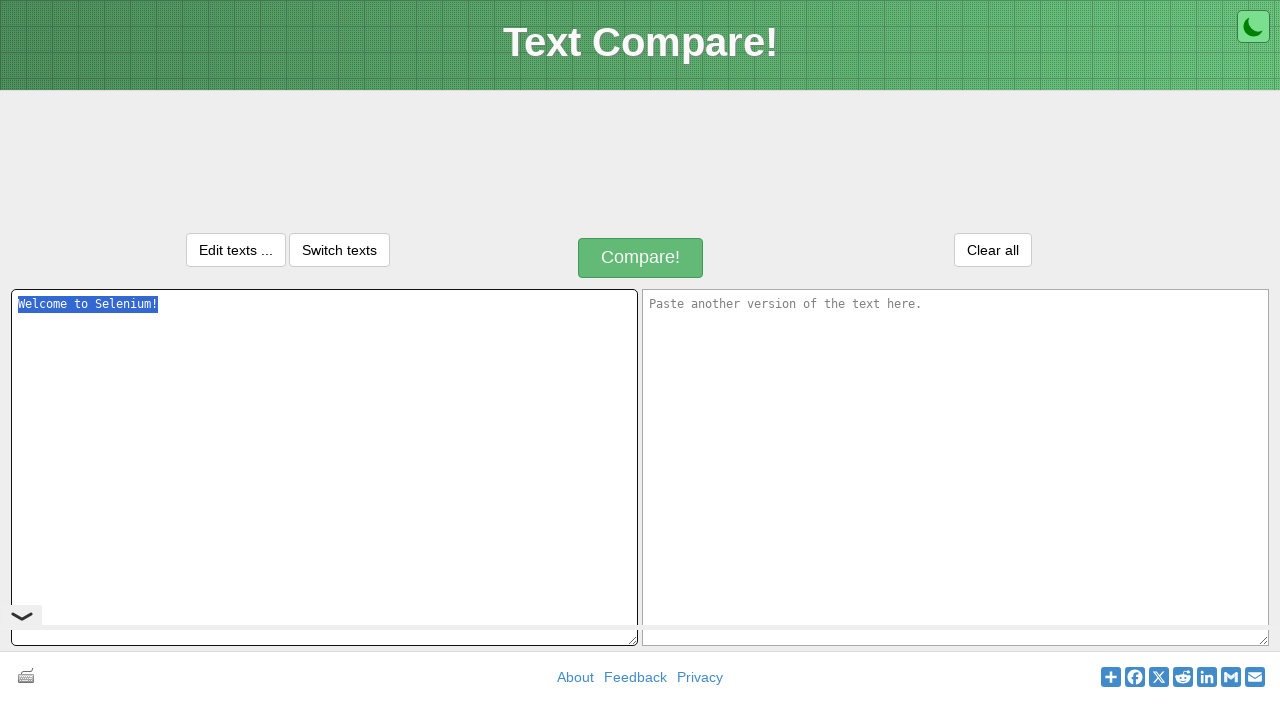

Tabbed to second input box
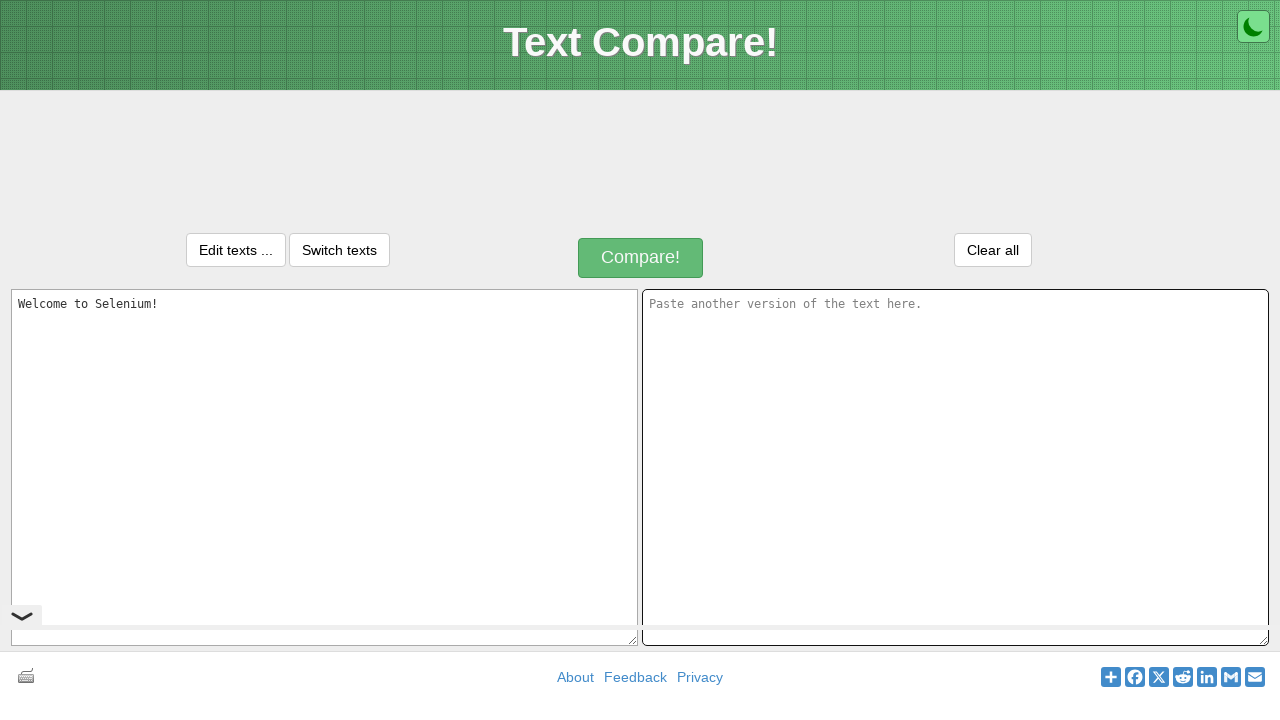

Pasted copied text with Ctrl+V into second textarea
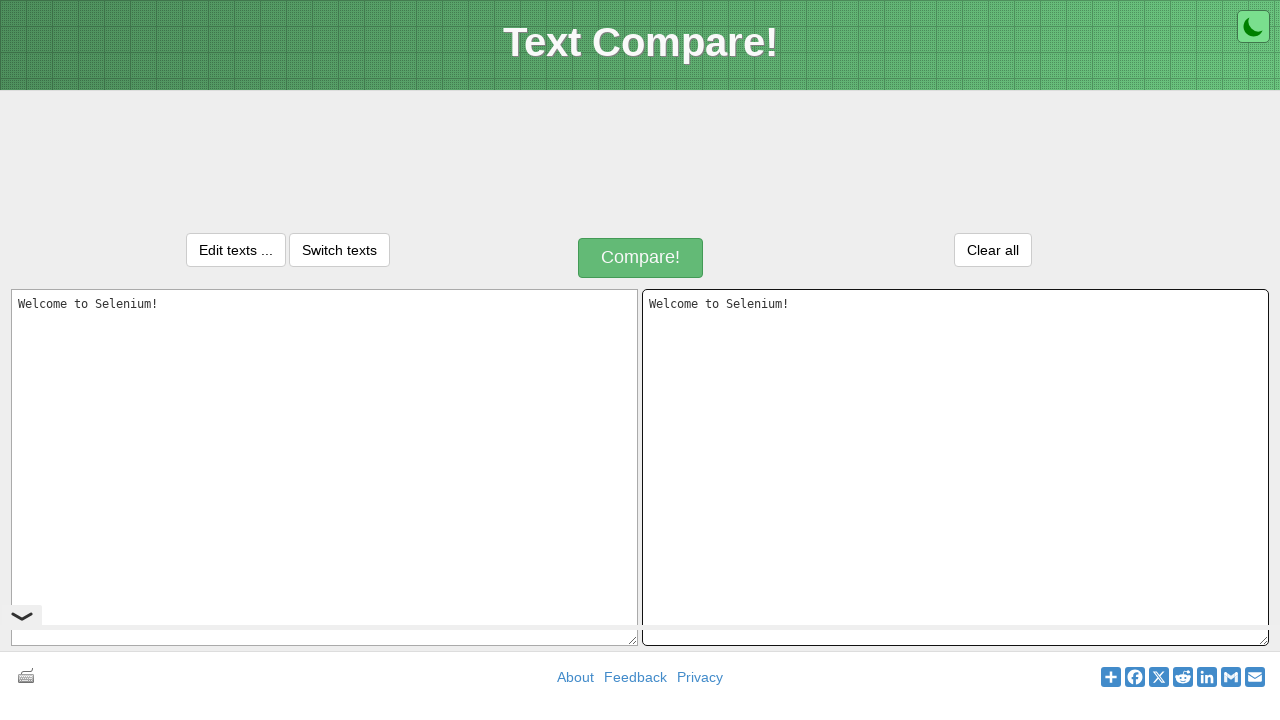

Waited 1 second for paste action to complete
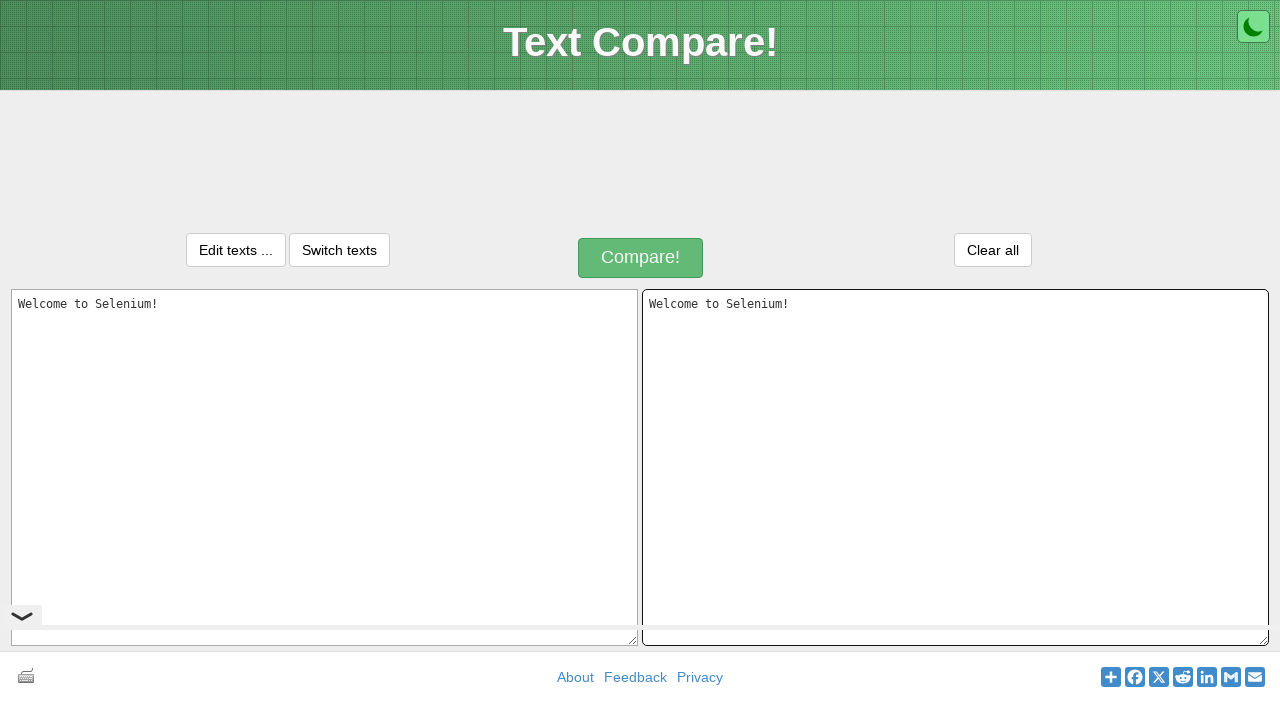

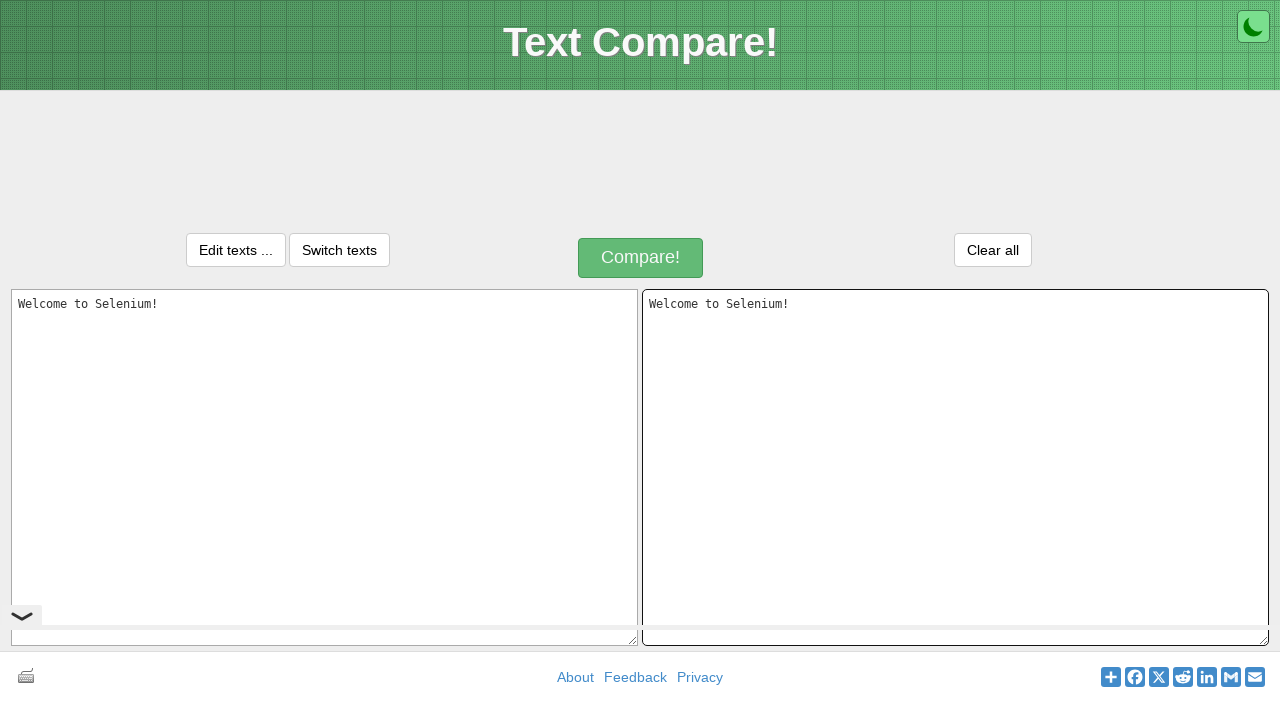